Tests modal popup interaction on a training website by clicking a launcher button, waiting for a modal to appear, filling in form fields within the modal, and submitting the form to verify the success message.

Starting URL: https://training-support.net/webelements/popups

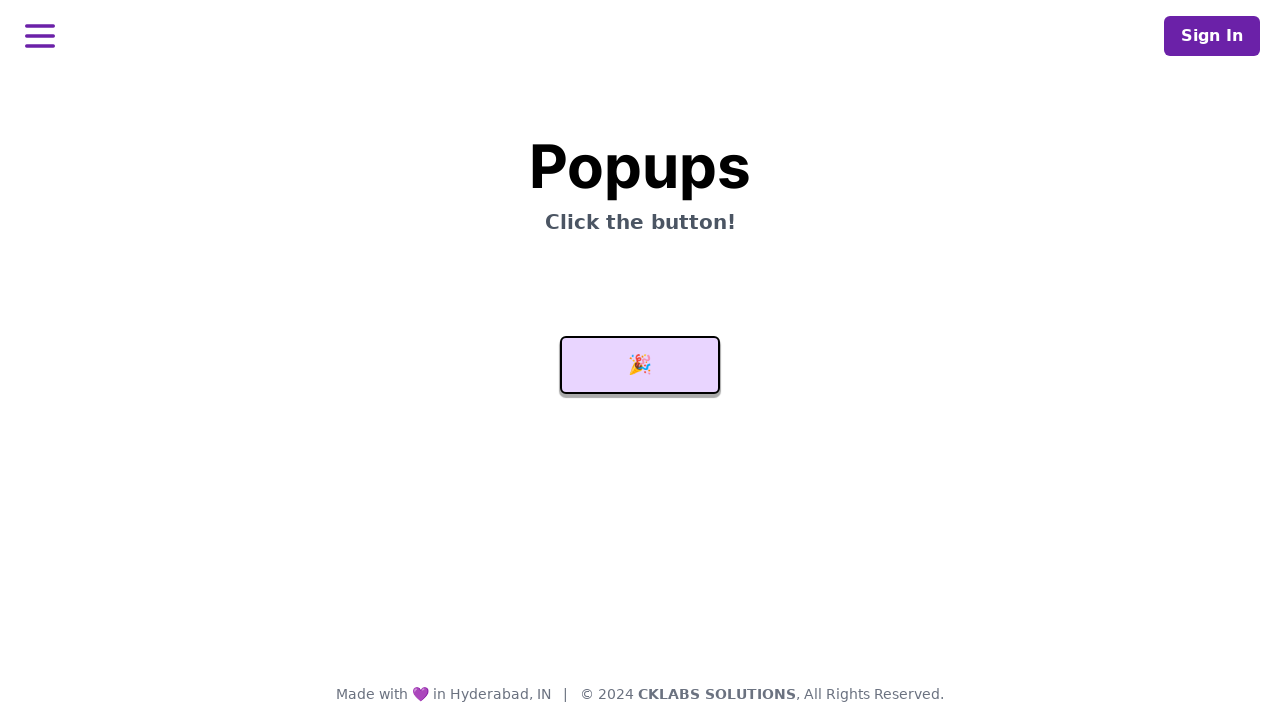

Clicked launcher button to open modal popup at (640, 365) on #launcher
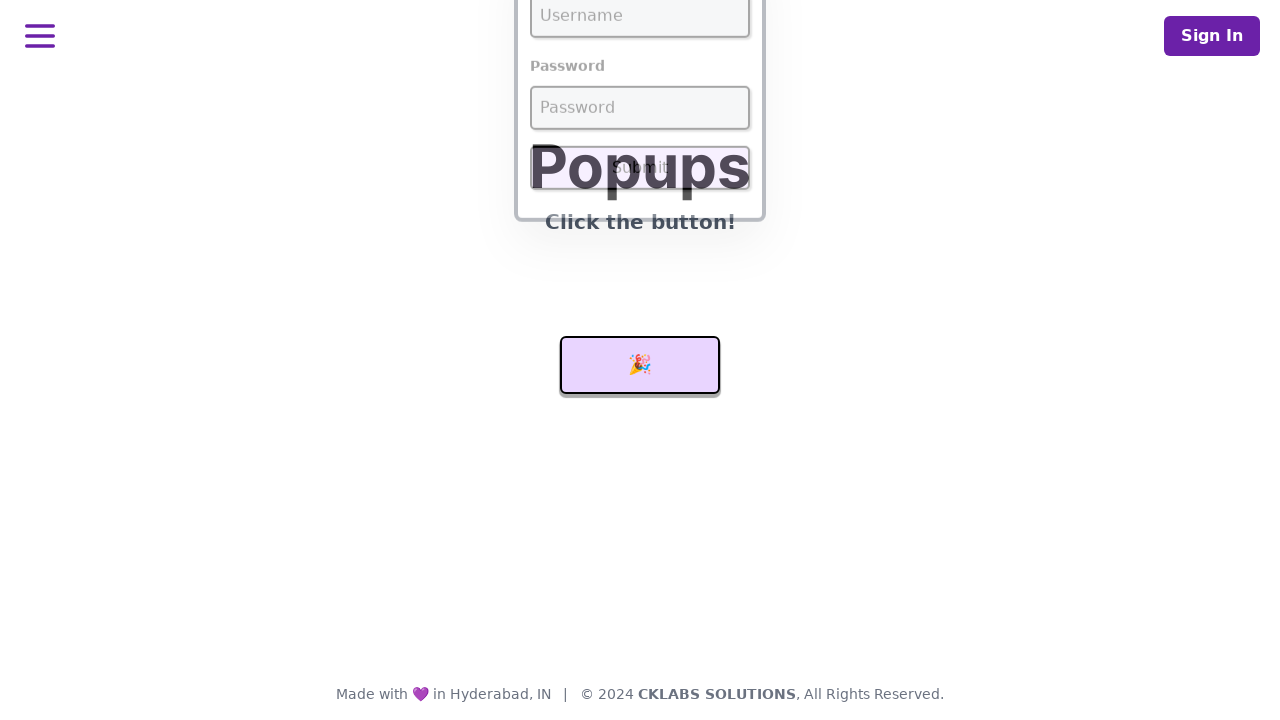

Modal appeared with username field visible
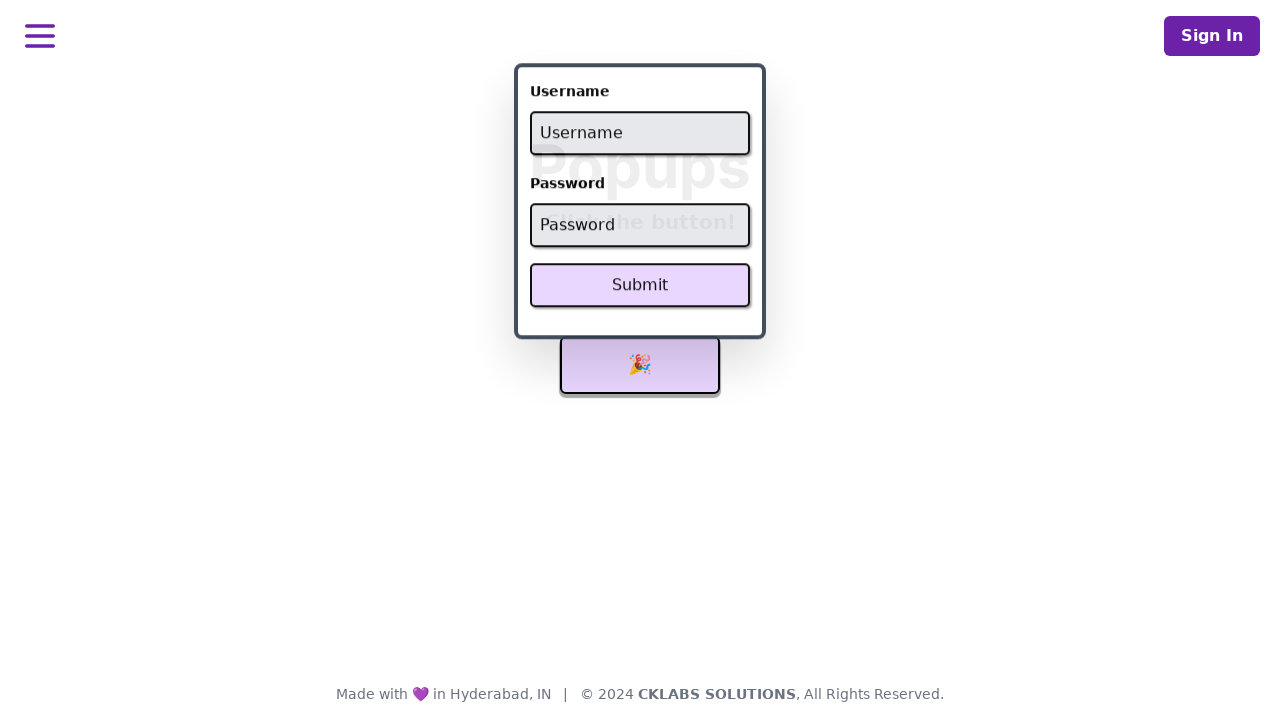

Filled username field with 'admin' on #username
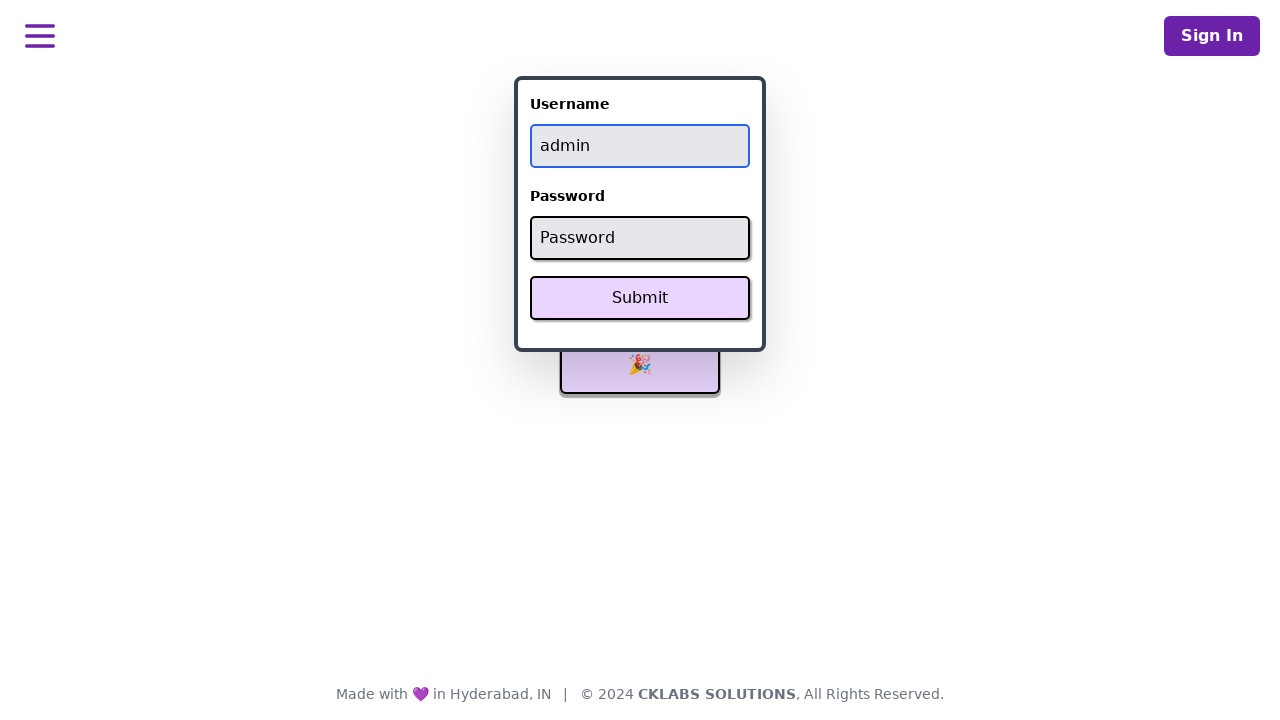

Filled password field with 'password' on #password
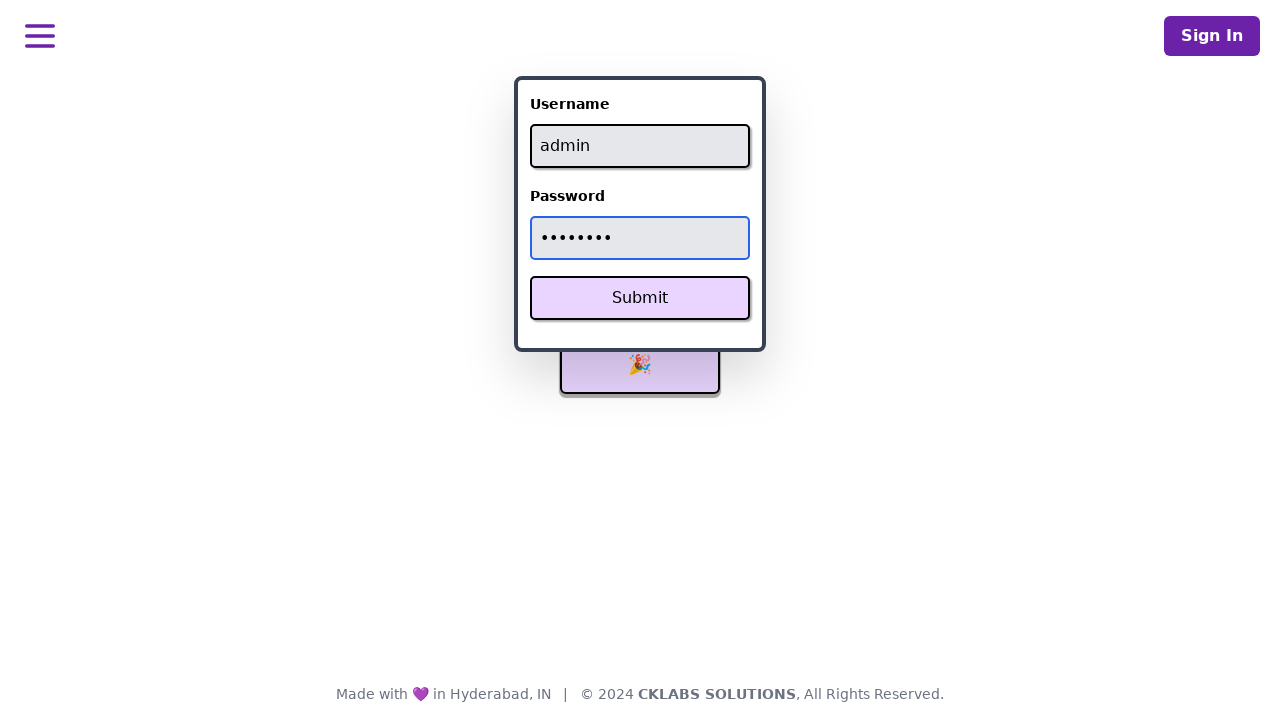

Clicked Submit button to submit form at (640, 298) on xpath=//button[text()='Submit']
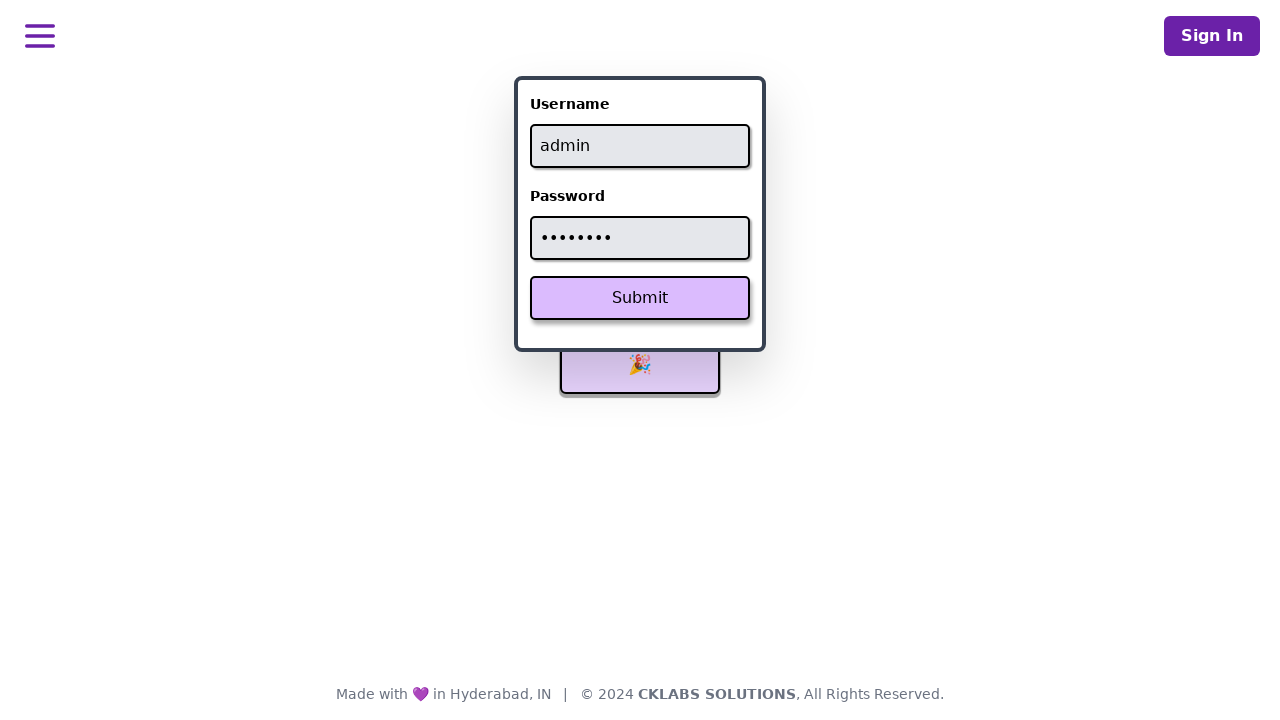

Success message appeared confirming form submission
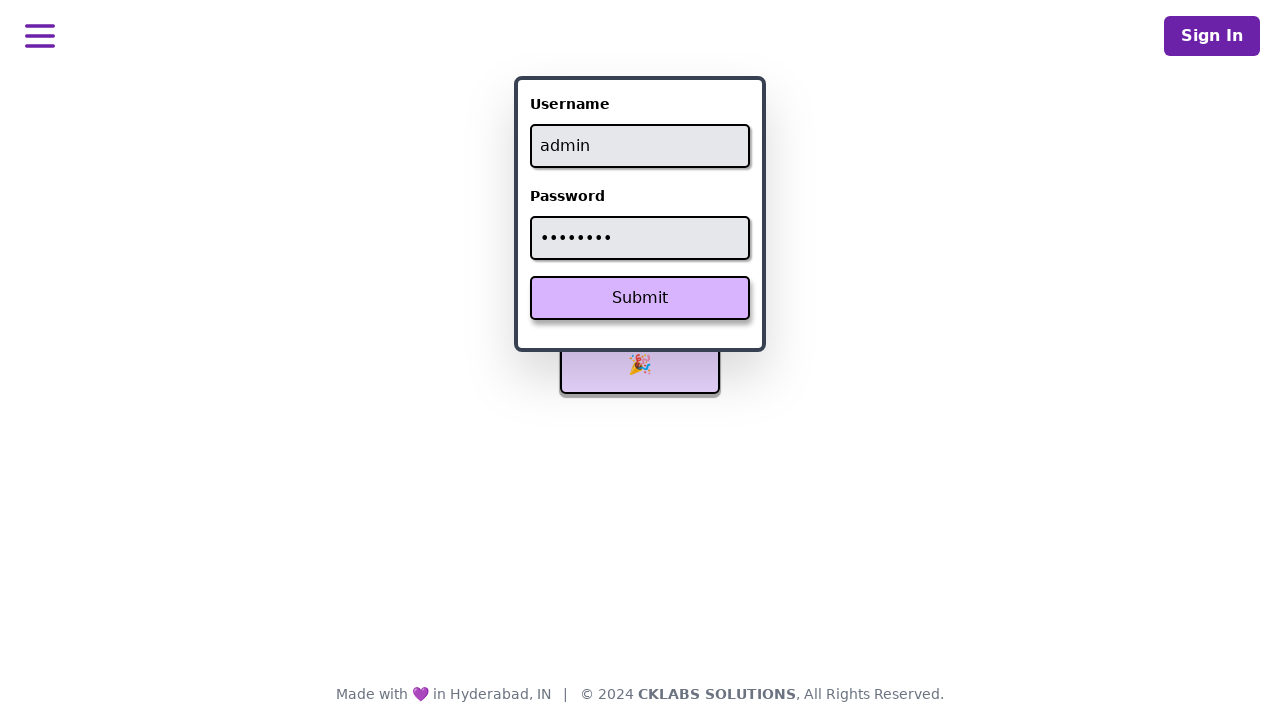

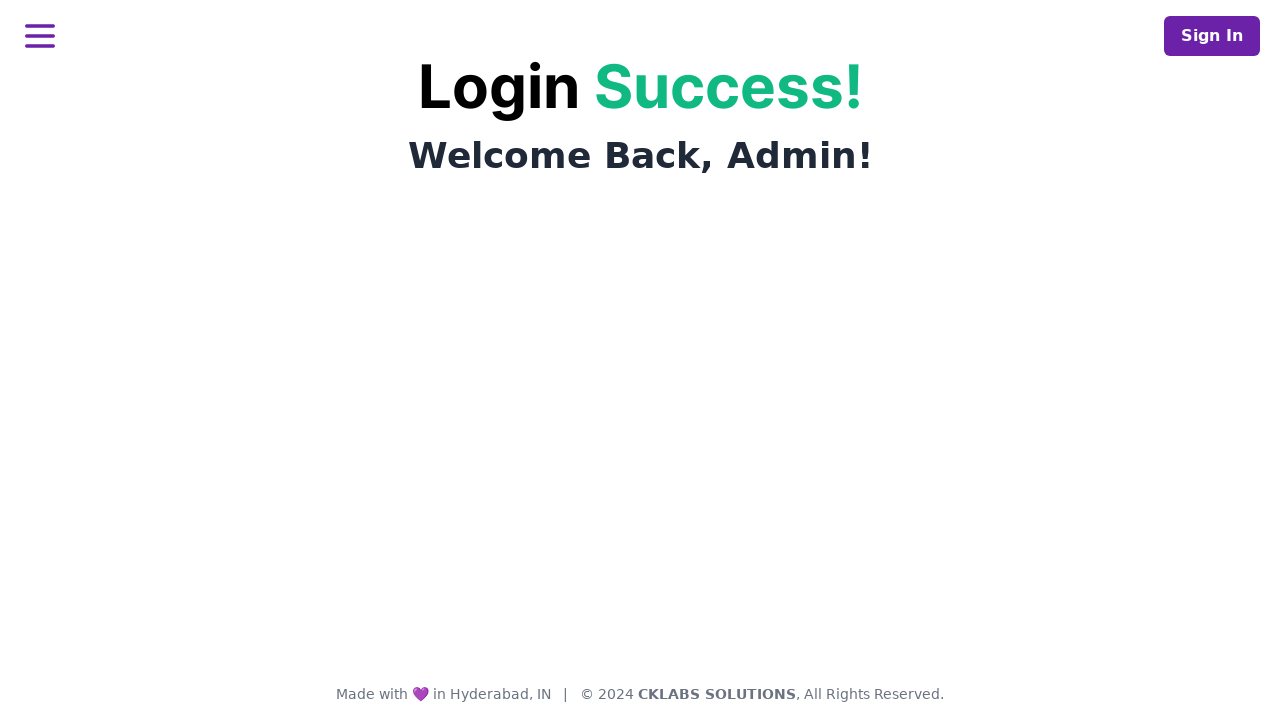